Tests custom jQuery UI dropdown menu by clicking to open it and selecting a specific number option

Starting URL: http://jqueryui.com/resources/demos/selectmenu/default.html

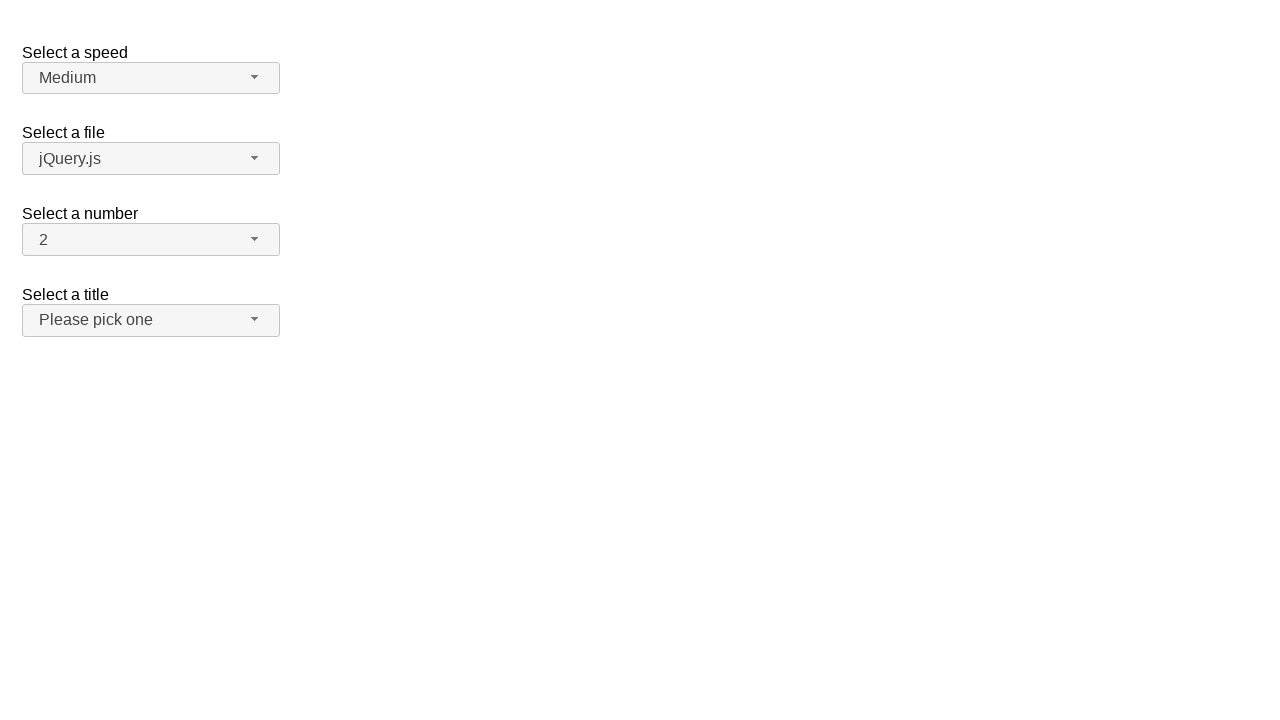

Clicked custom dropdown button to open menu at (151, 240) on span#number-button
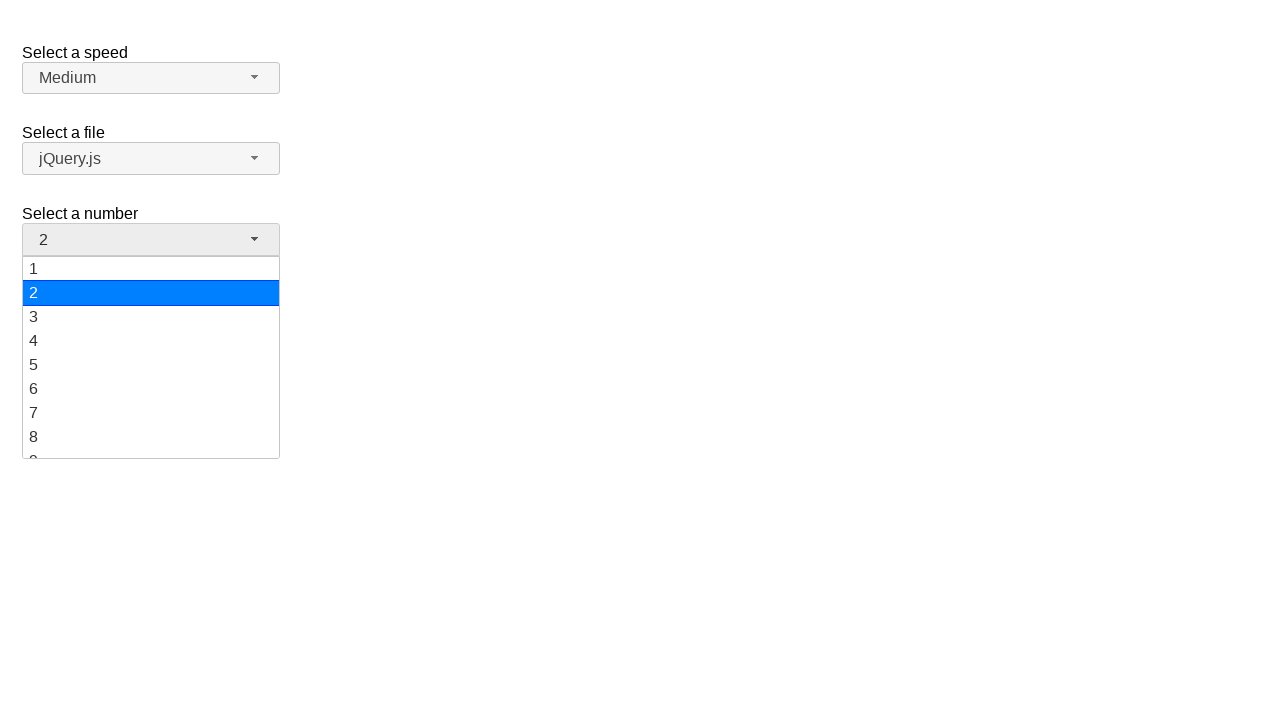

Waited for dropdown options to appear
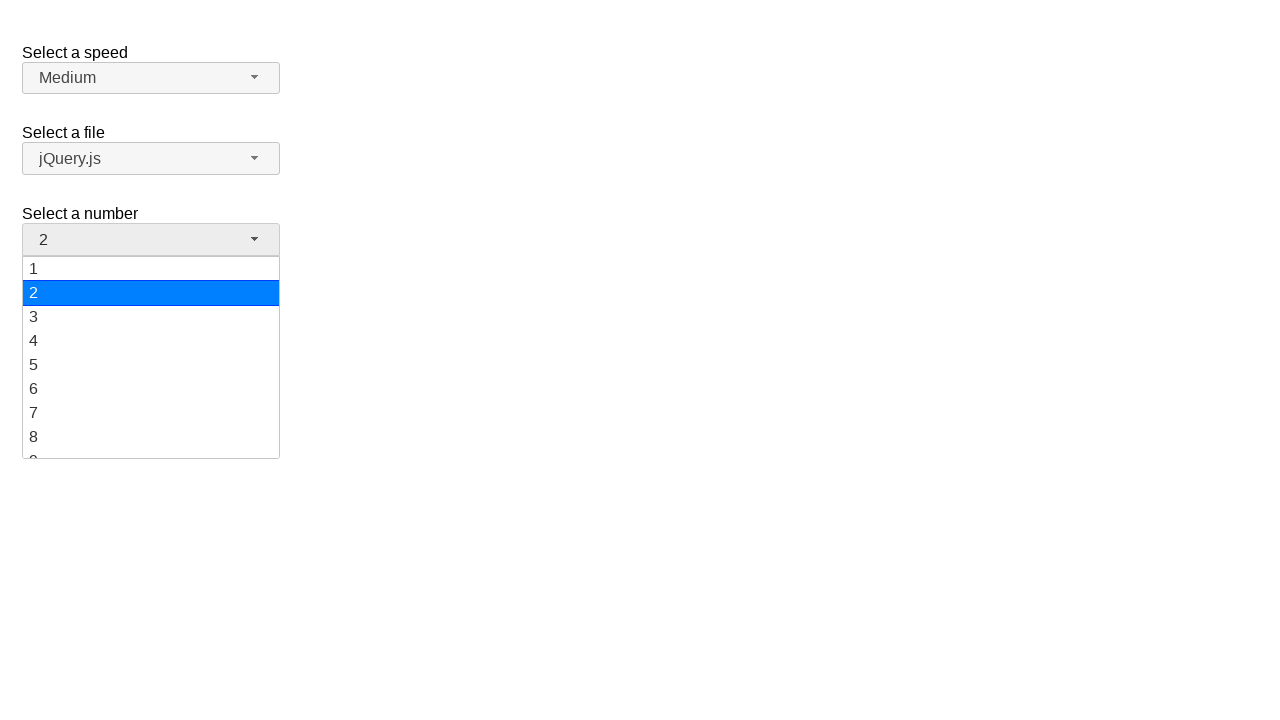

Selected option '19' from dropdown menu at (151, 445) on div[id*='ui-id']:has-text('19')
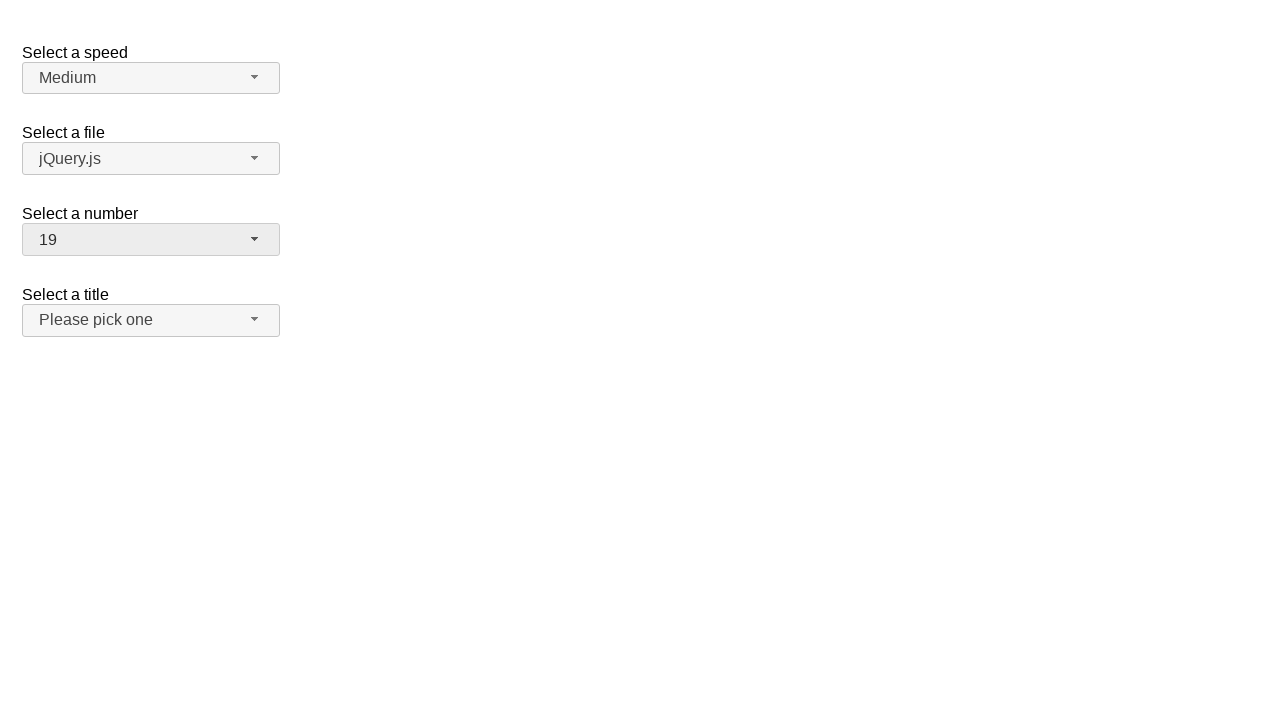

Retrieved selected value from dropdown
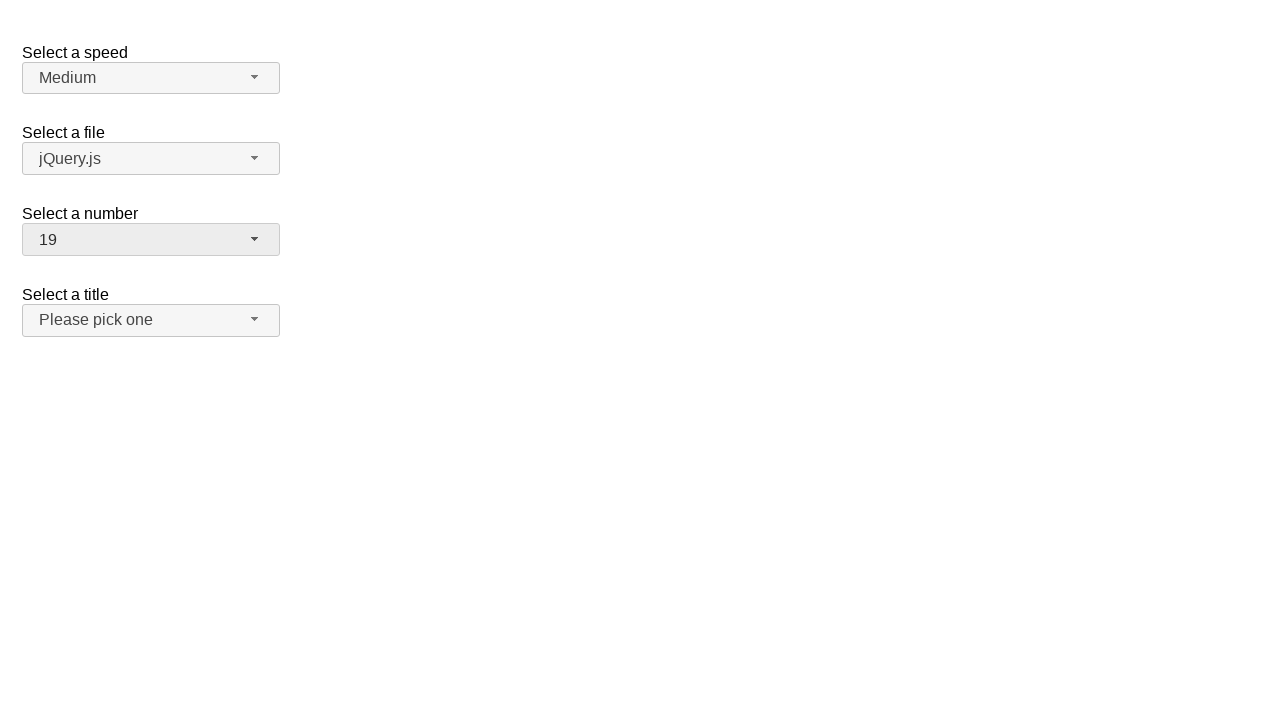

Verified that selected option is '19'
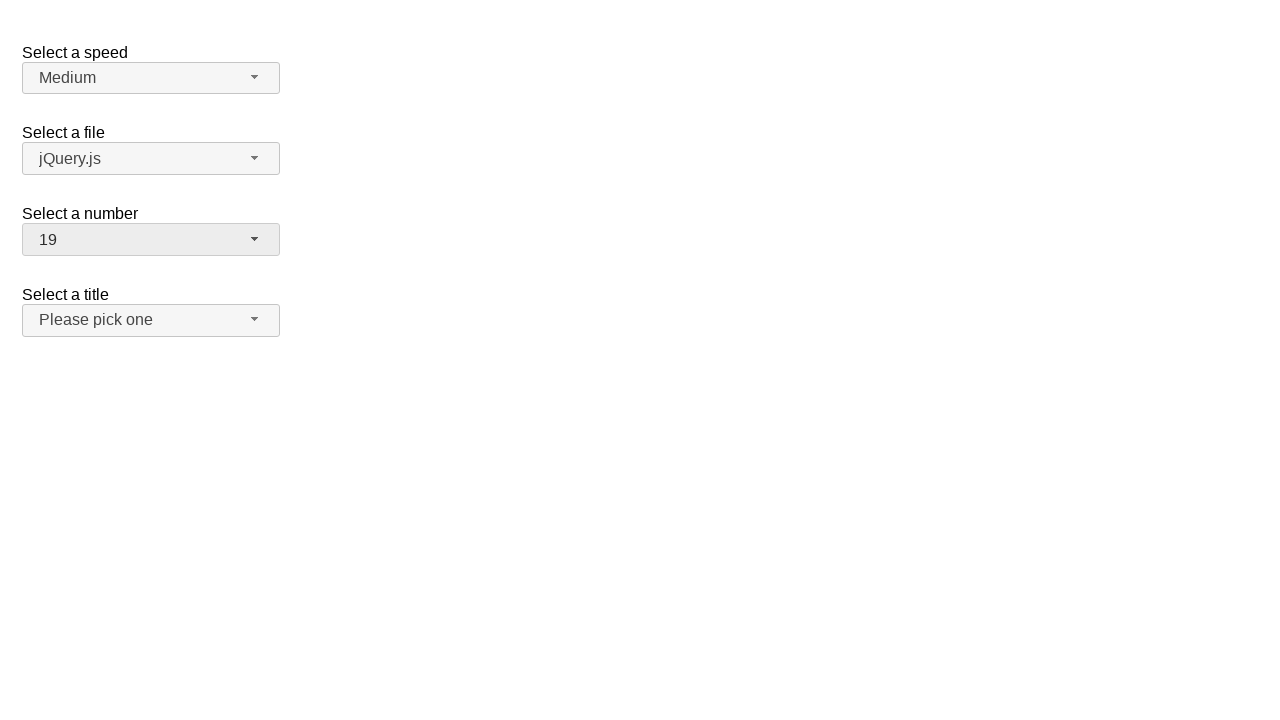

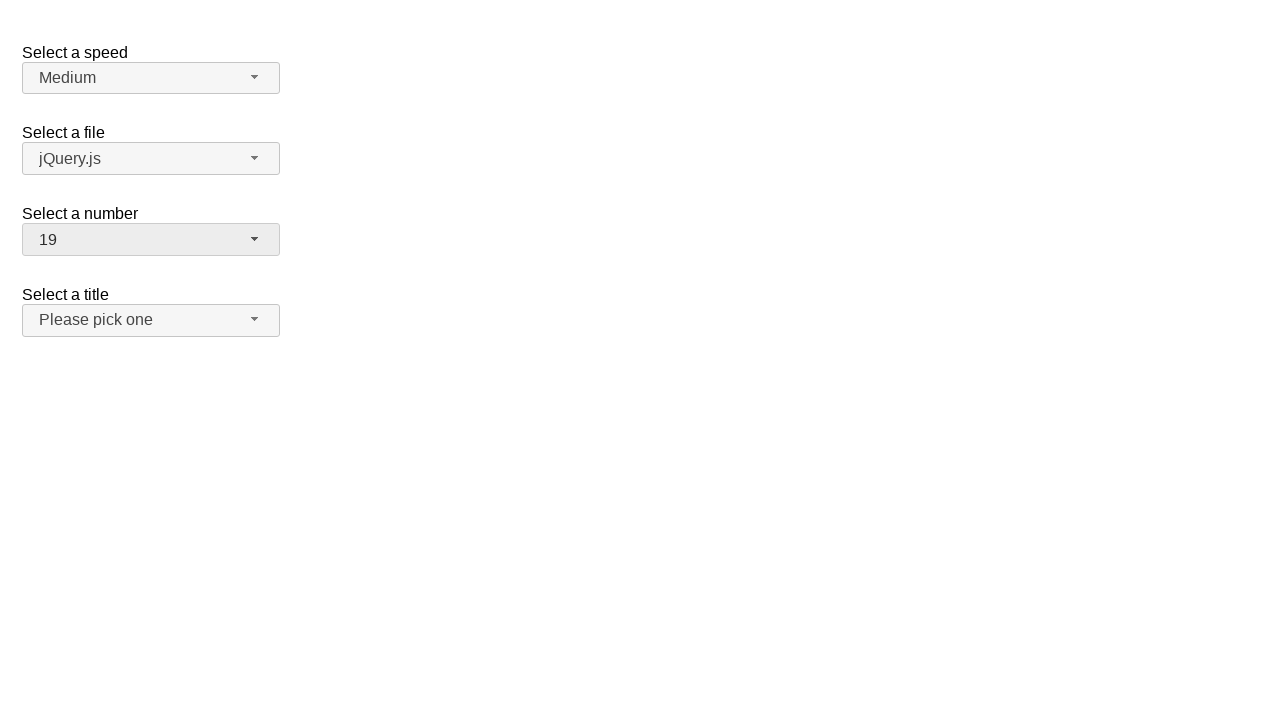